Tests multiple window handling by clicking a link that opens a new window, then switching between windows and verifying their titles

Starting URL: https://the-internet.herokuapp.com/windows

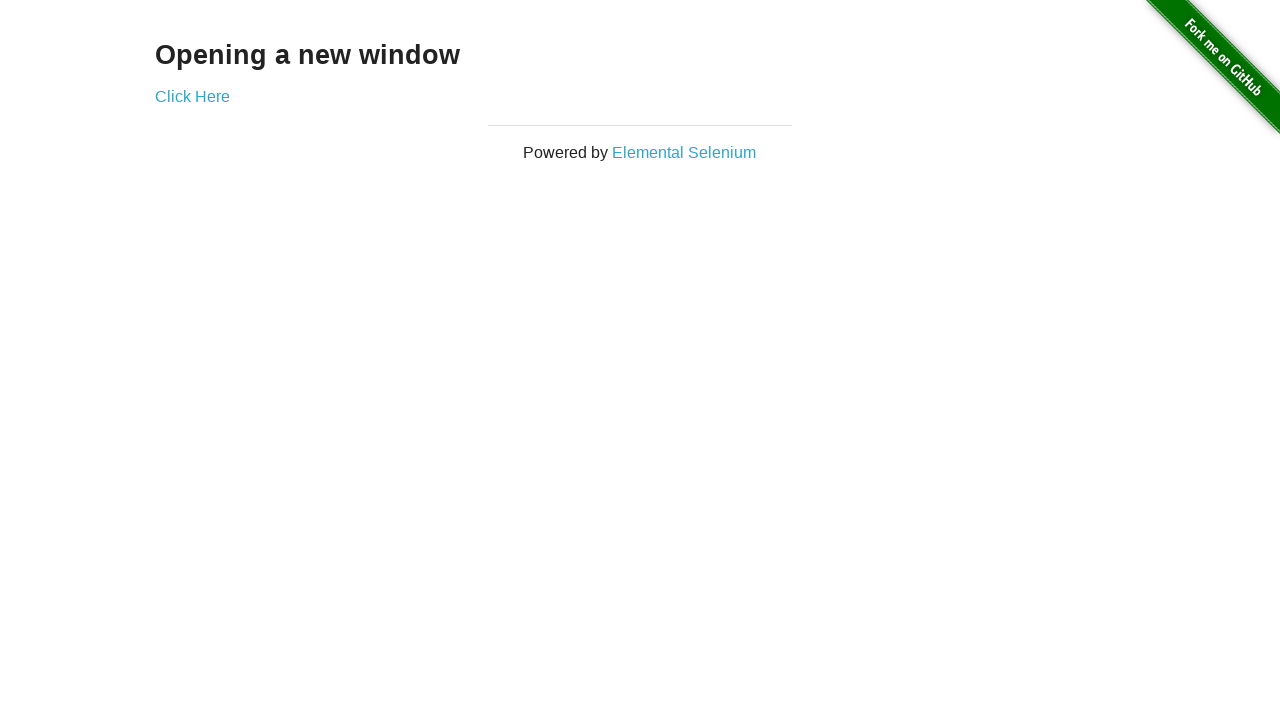

Clicked link to open new window at (192, 96) on .example a
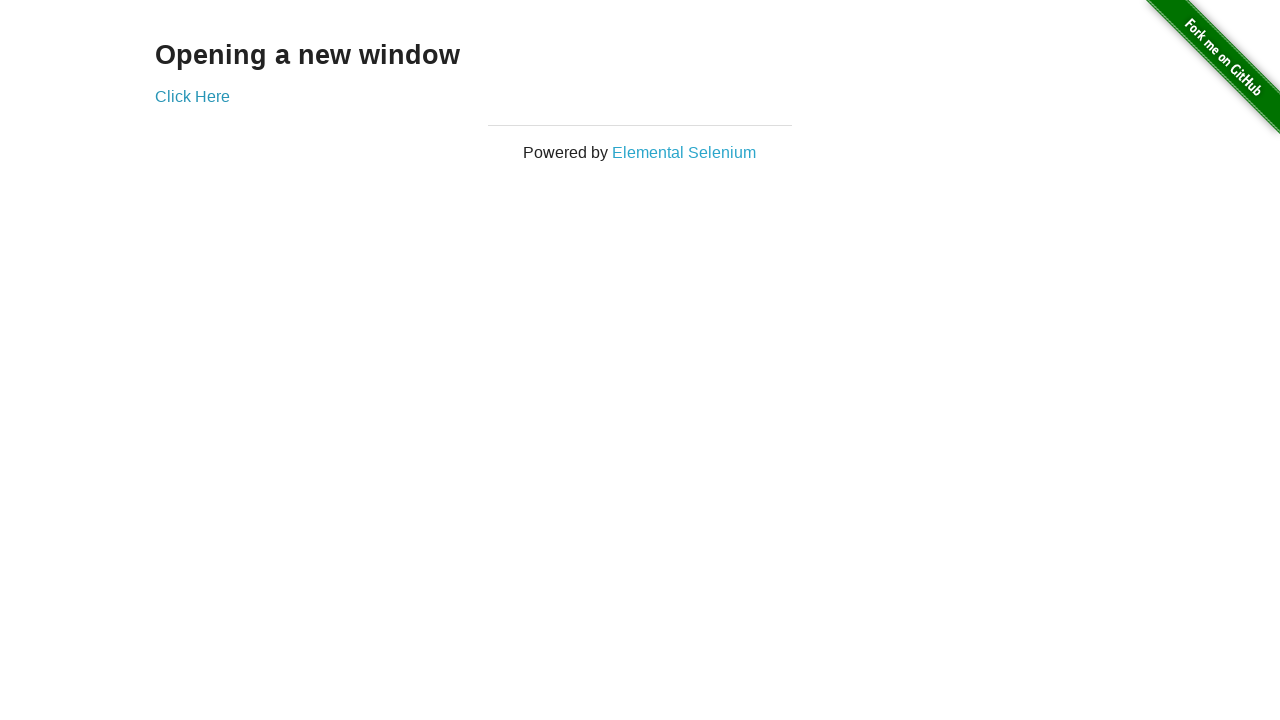

New window loaded
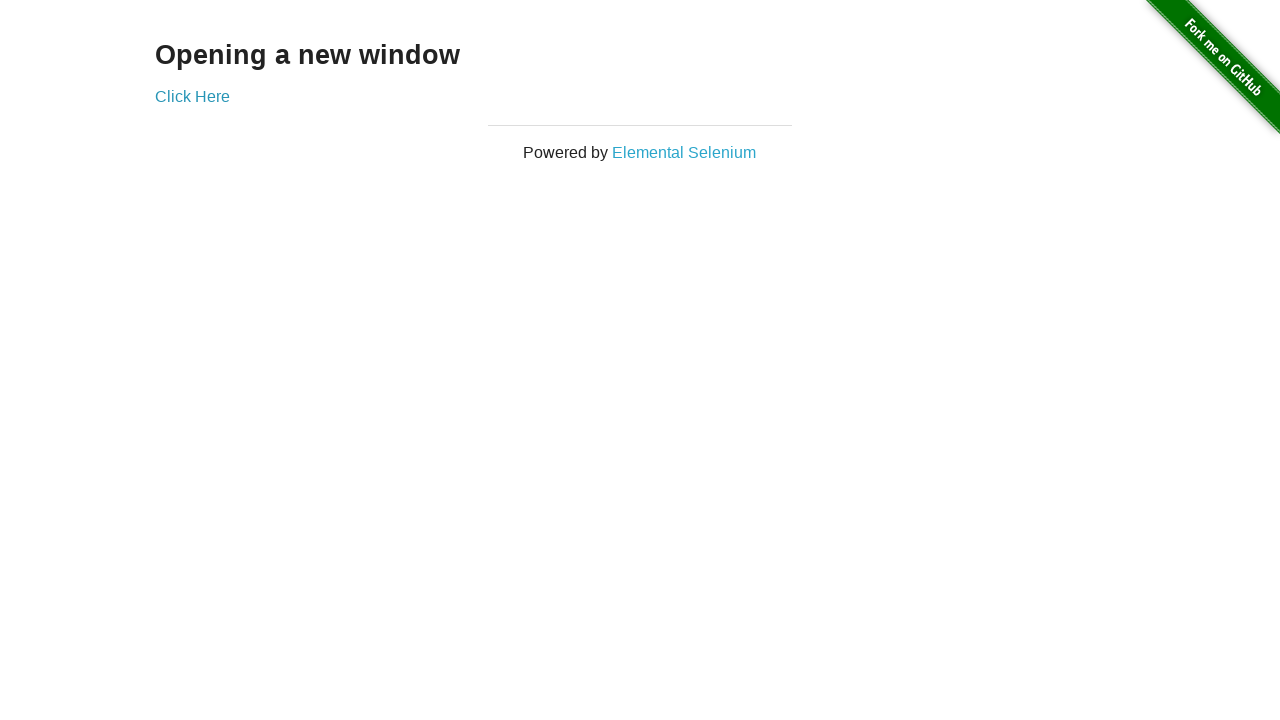

Verified original window title is 'The Internet'
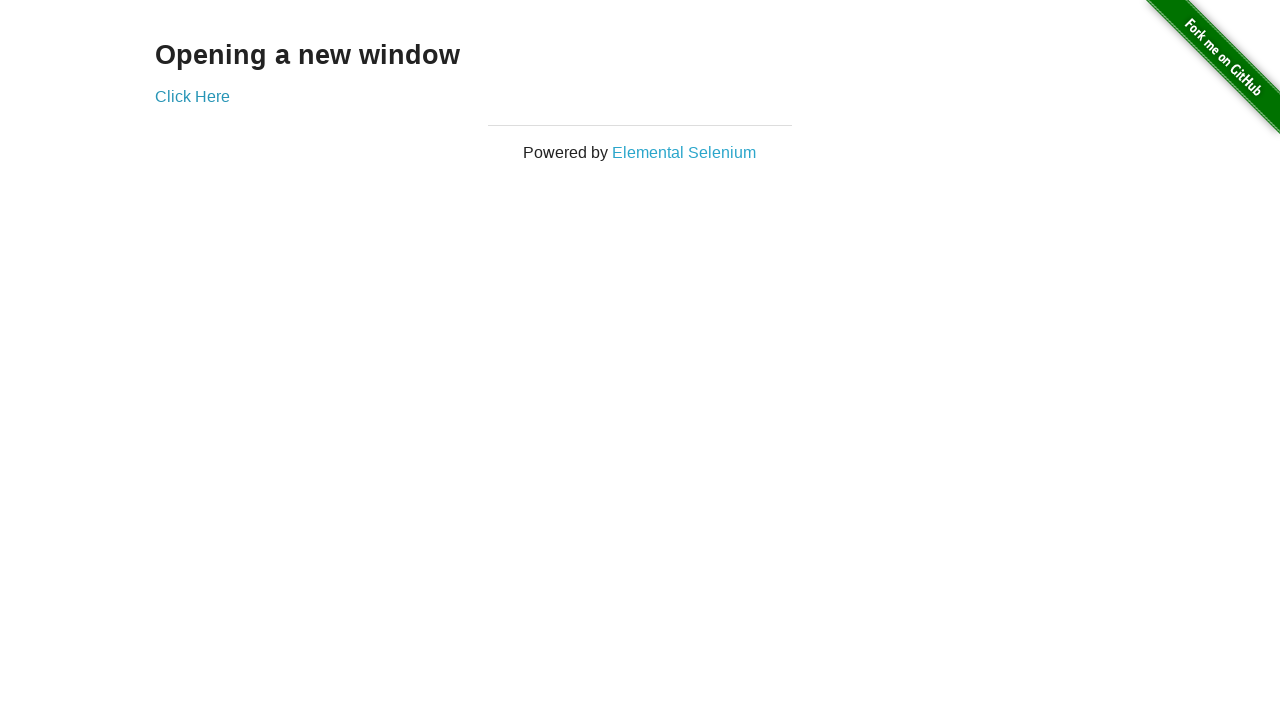

Verified new window title is 'New Window'
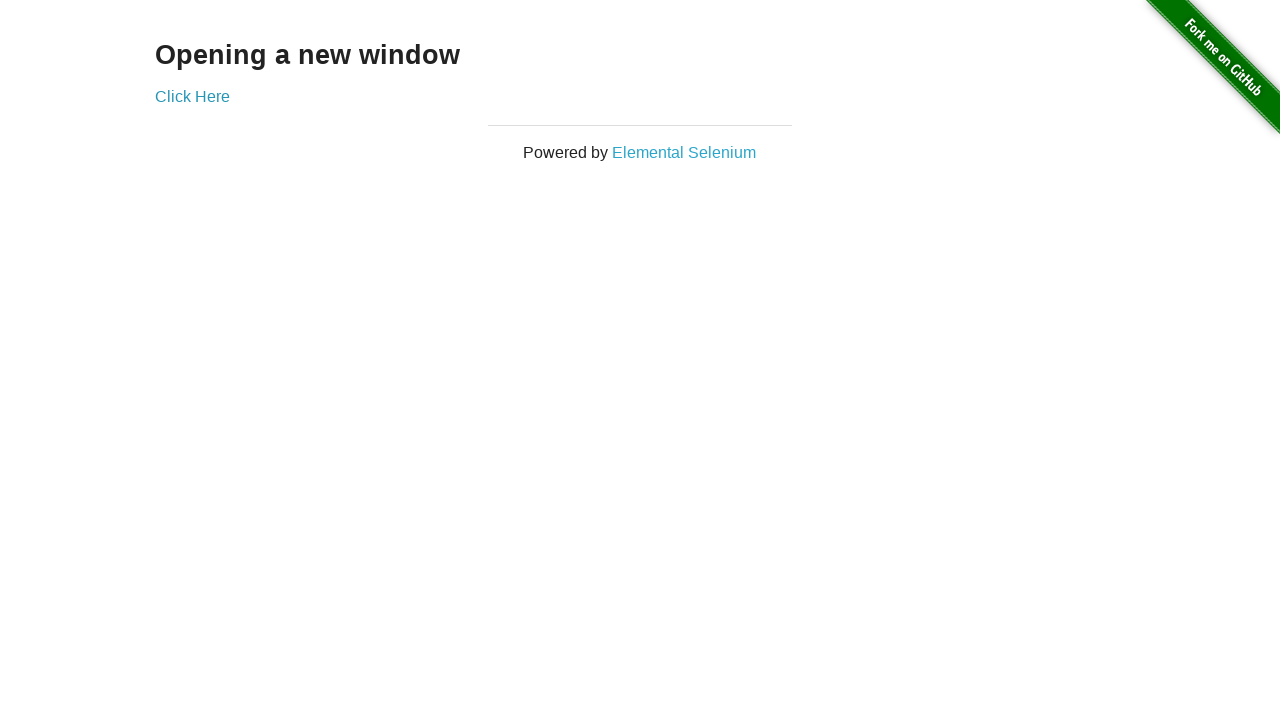

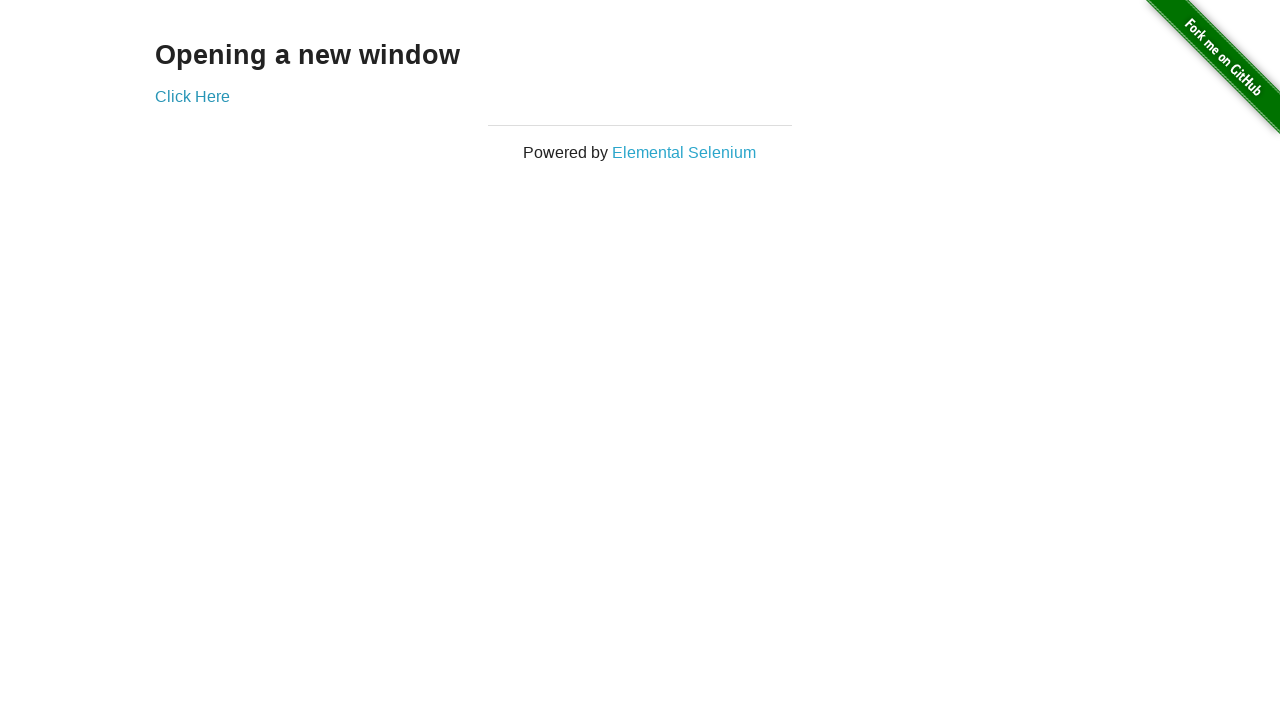